Tests table sorting functionality by clicking on a column header and verifying that the table data becomes sorted alphabetically

Starting URL: https://rahulshettyacademy.com/seleniumPractise/#/offers

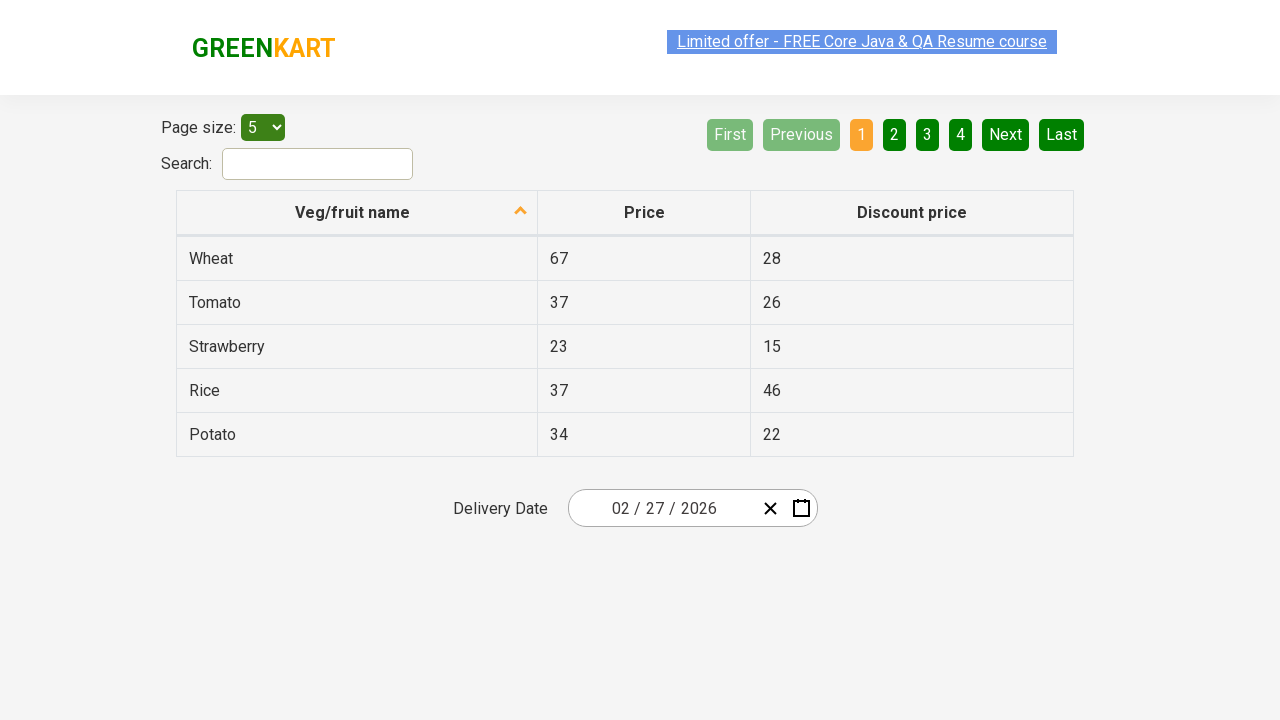

Navigated to offers page
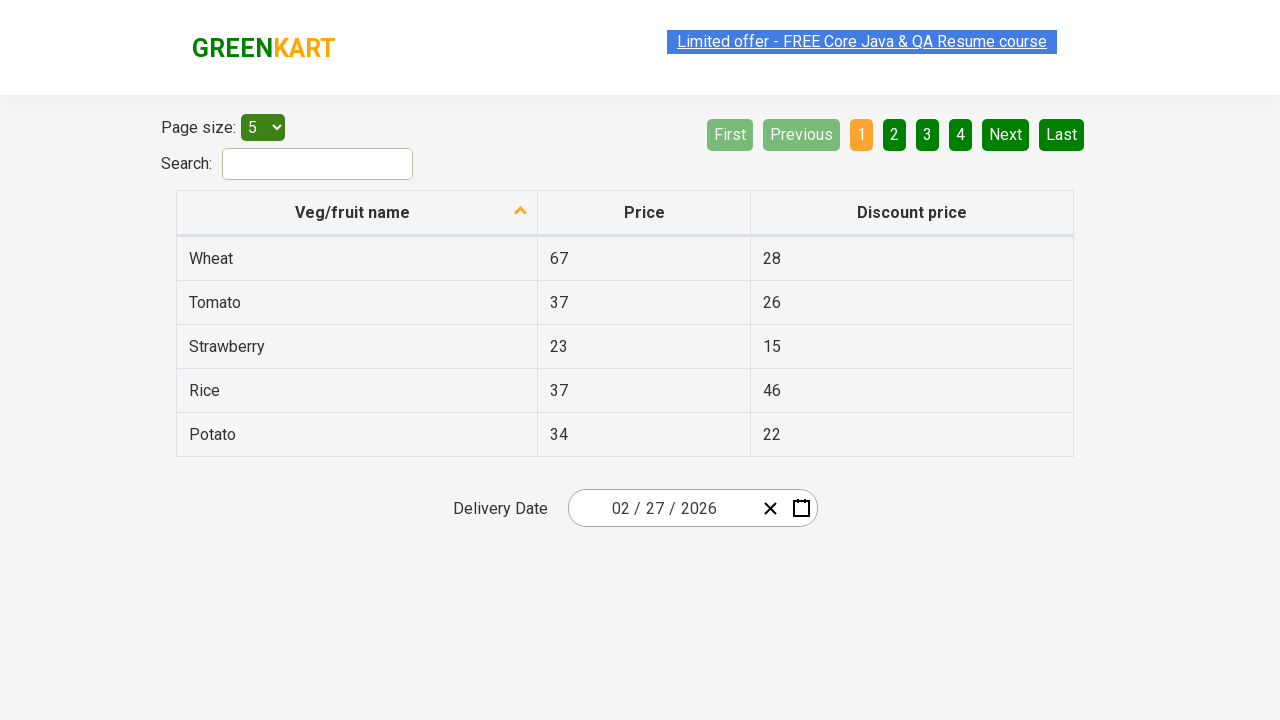

Clicked on first column header to sort table at (357, 213) on xpath=//tr/th[1]
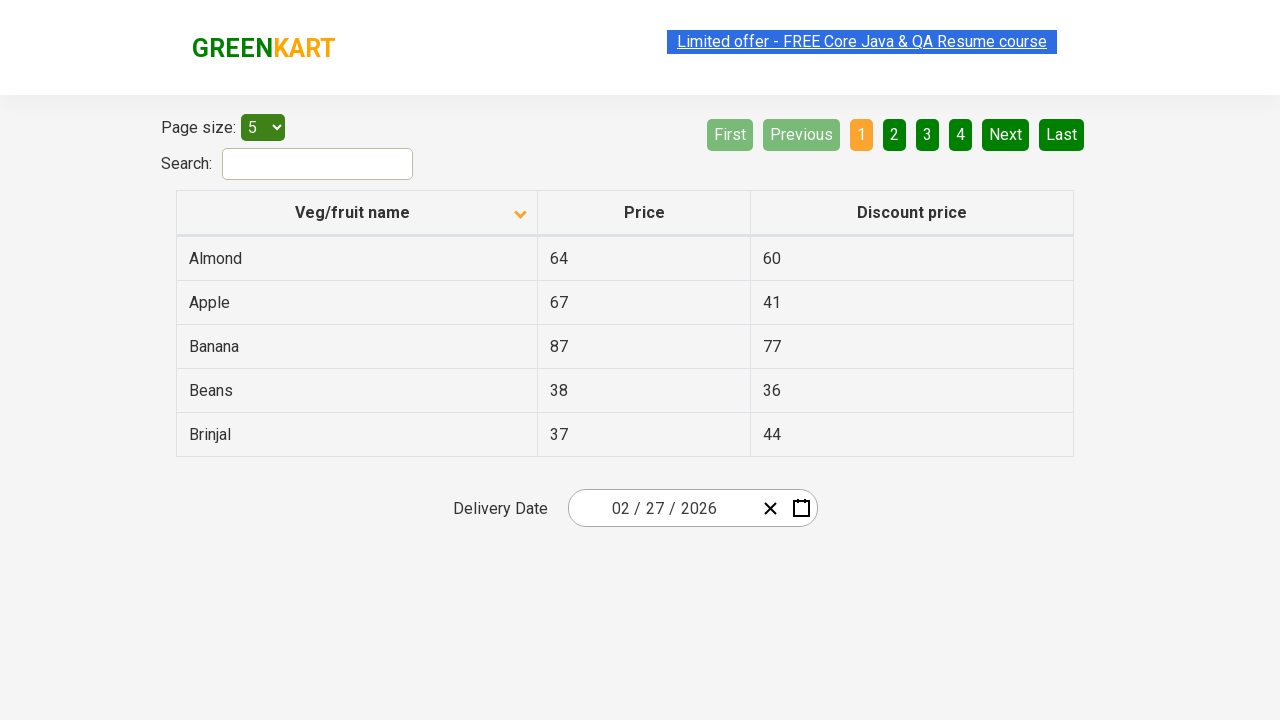

Table data loaded
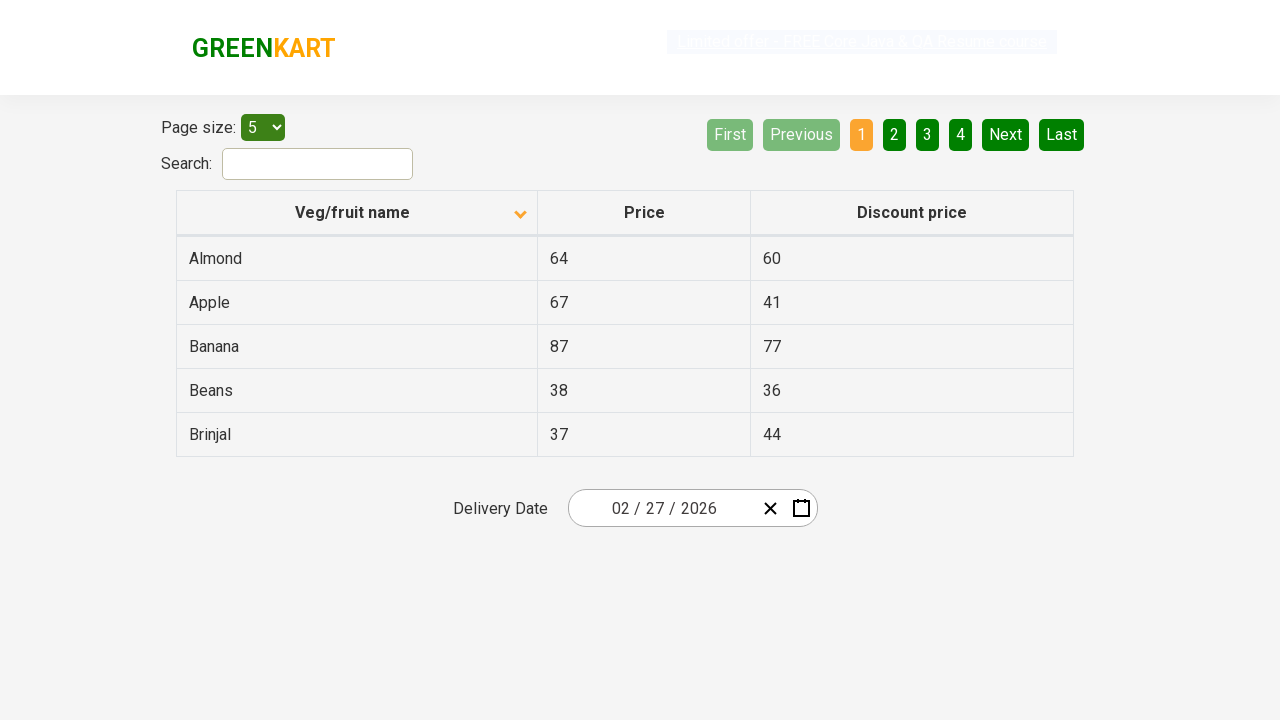

Retrieved all elements from first column
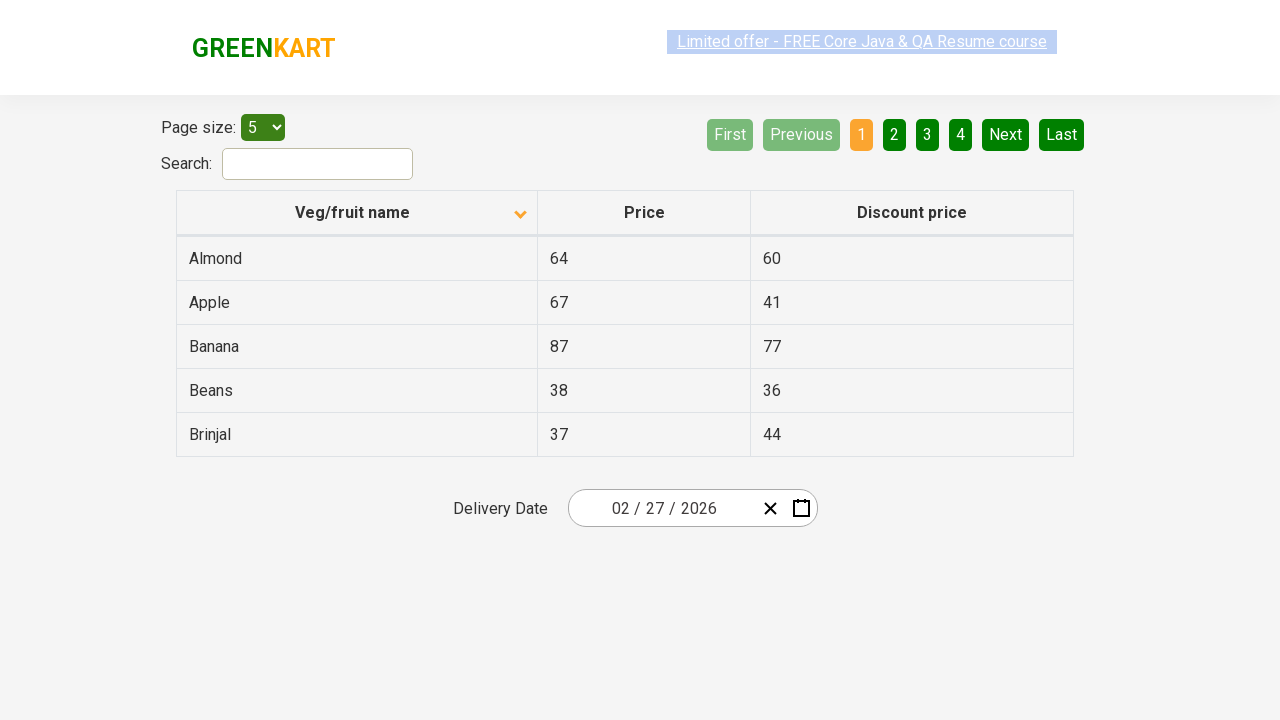

Extracted text content from column elements
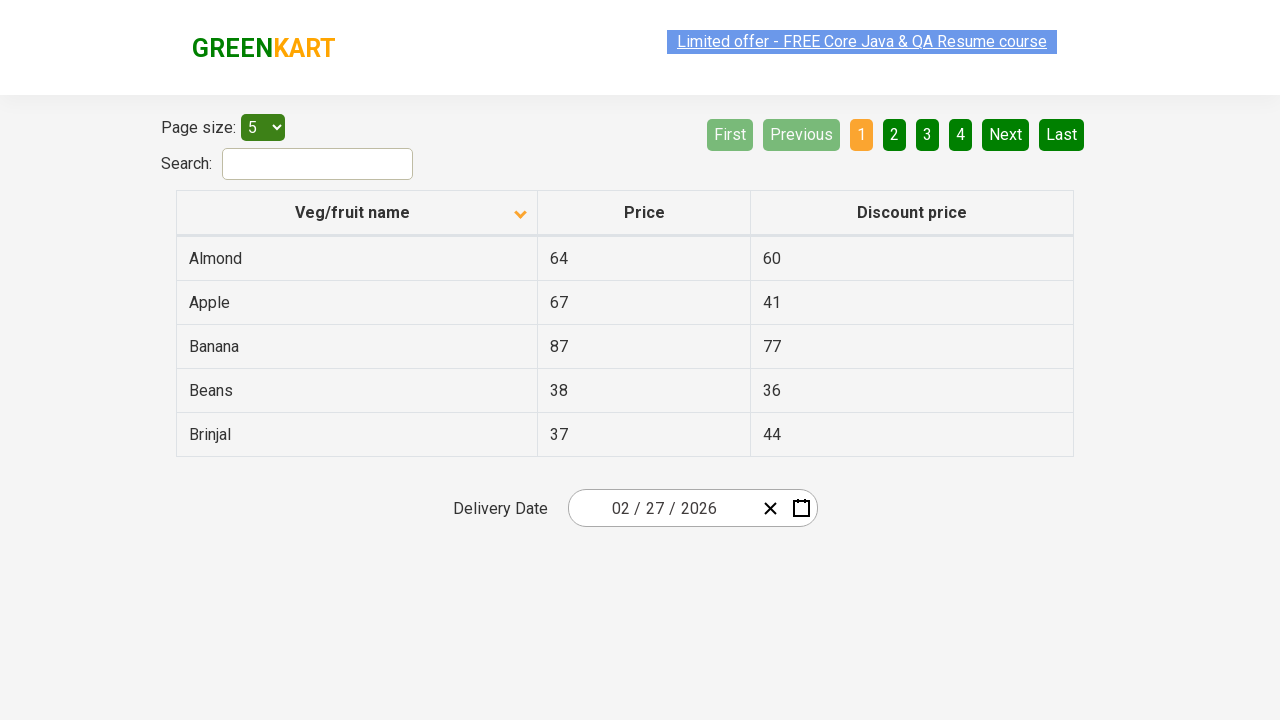

Created sorted version of column data for comparison
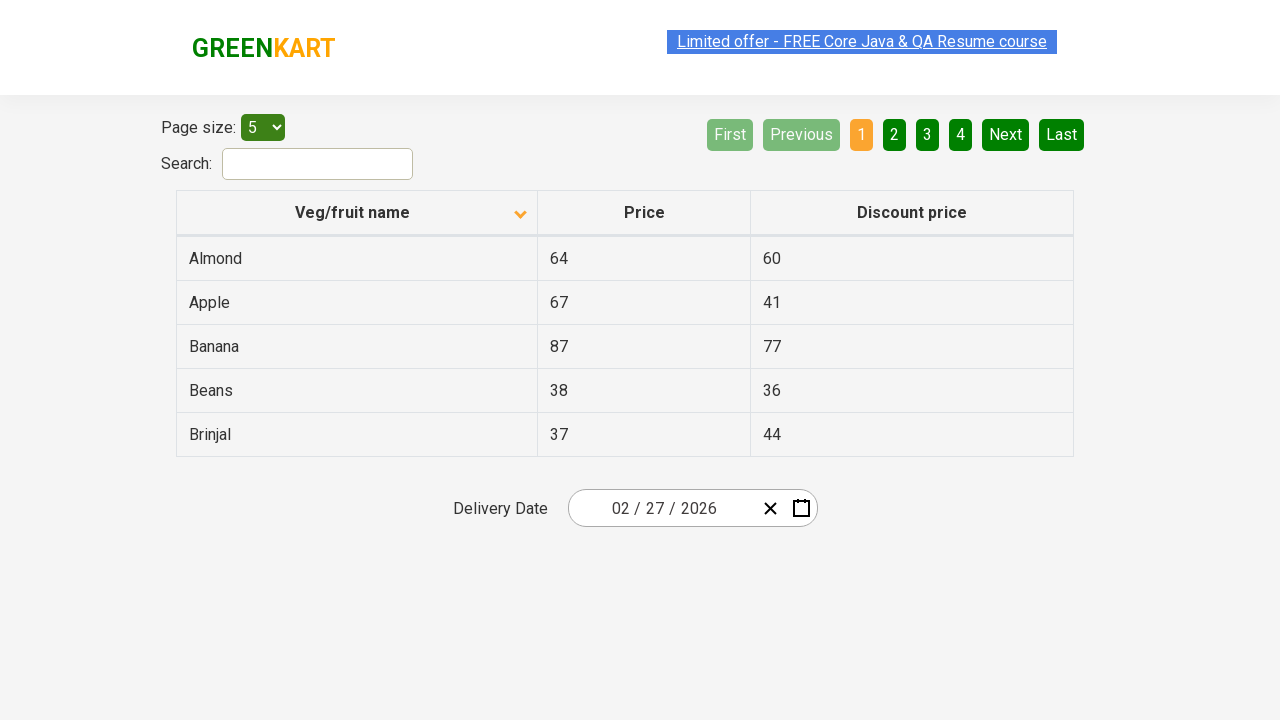

Verified table data is sorted alphabetically
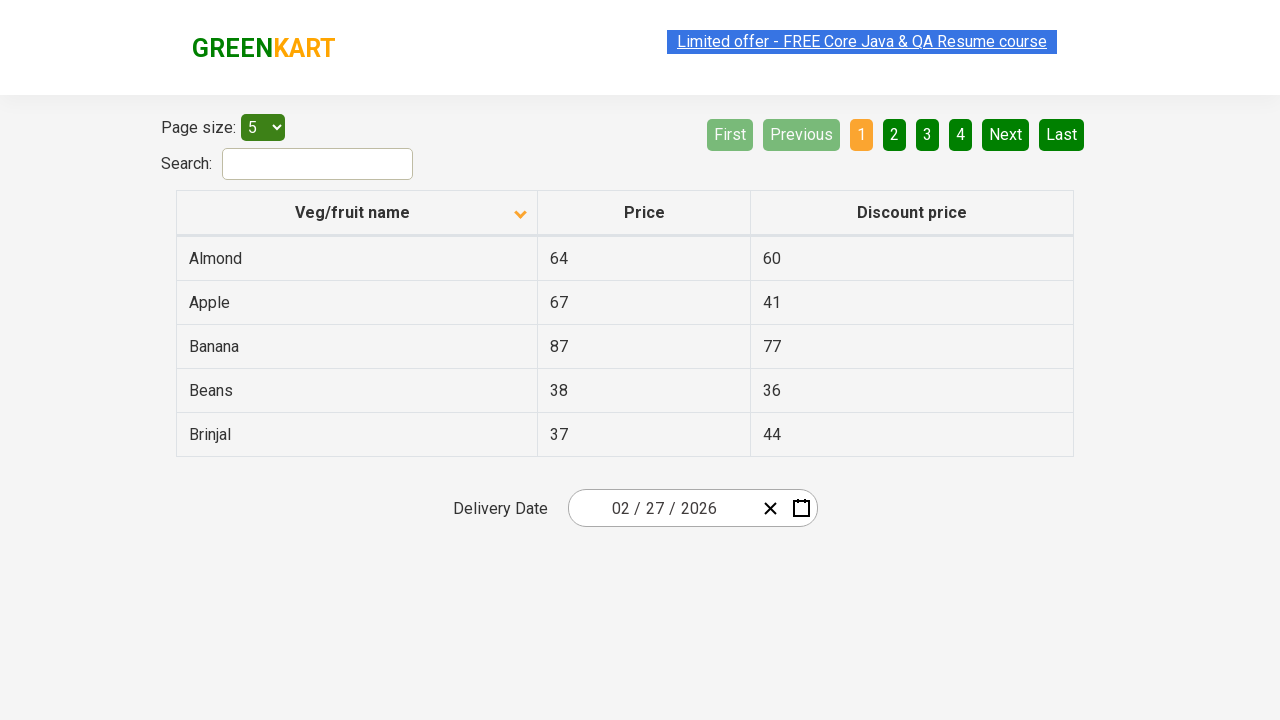

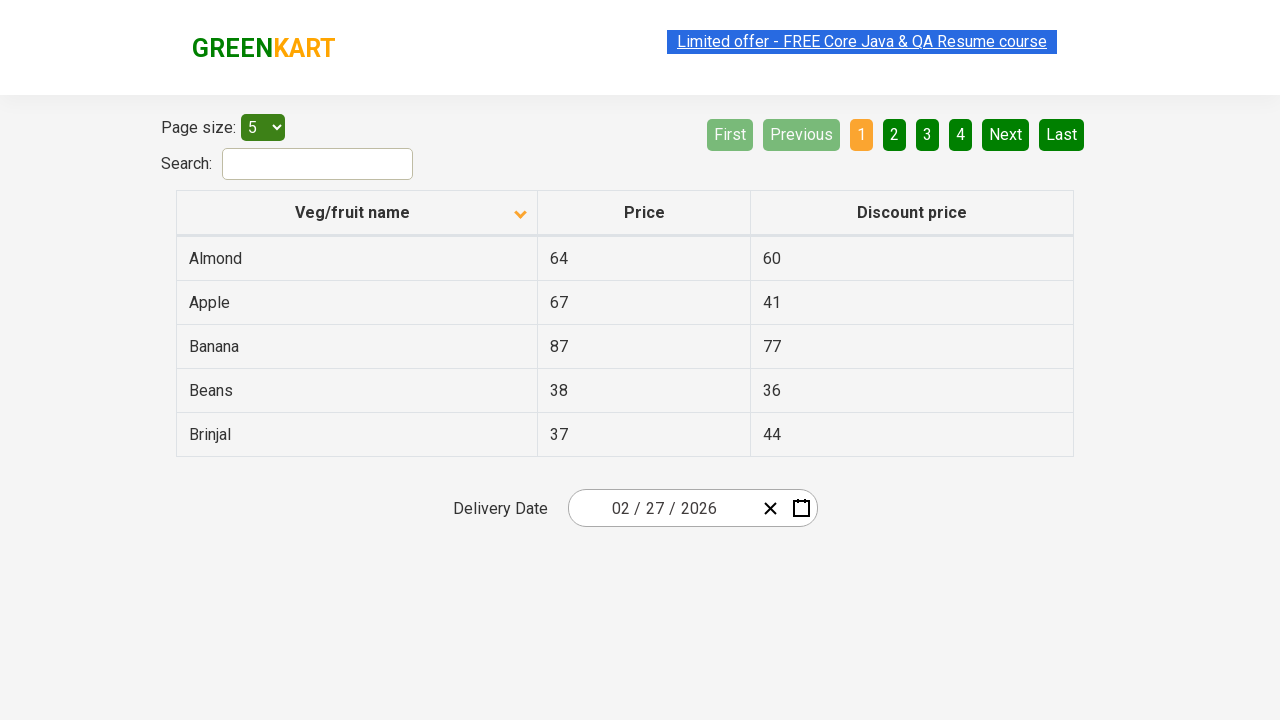